Tests navigation to the registration page and verifies that registration form elements are displayed

Starting URL: https://b2c.passport.rt.ru

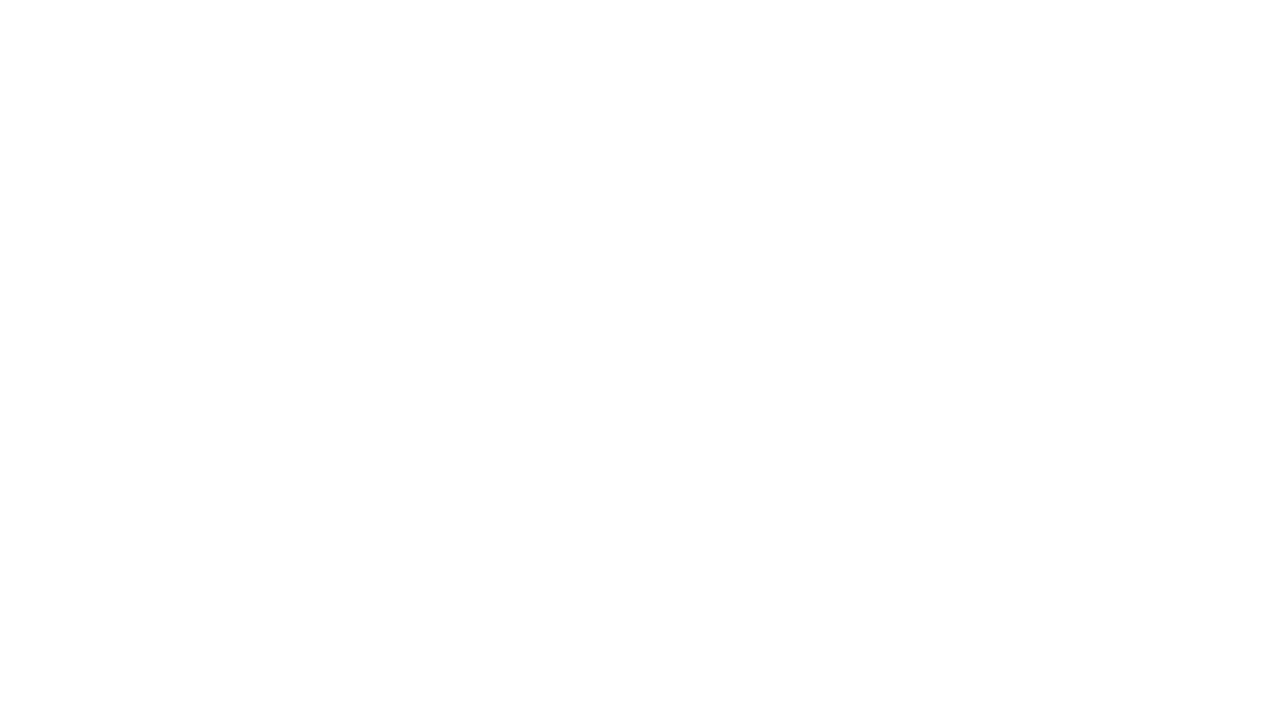

Clicked registration link at (1010, 478) on #kc-register
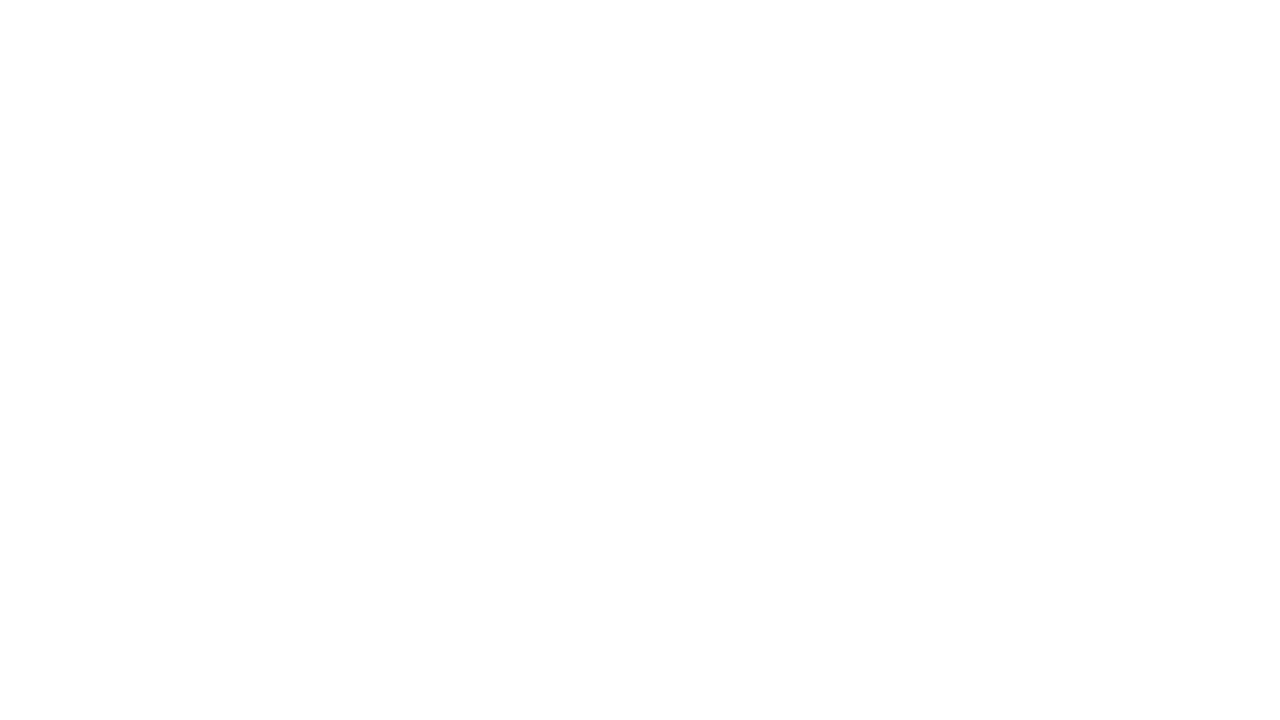

Registration page header 'Регистрация' loaded
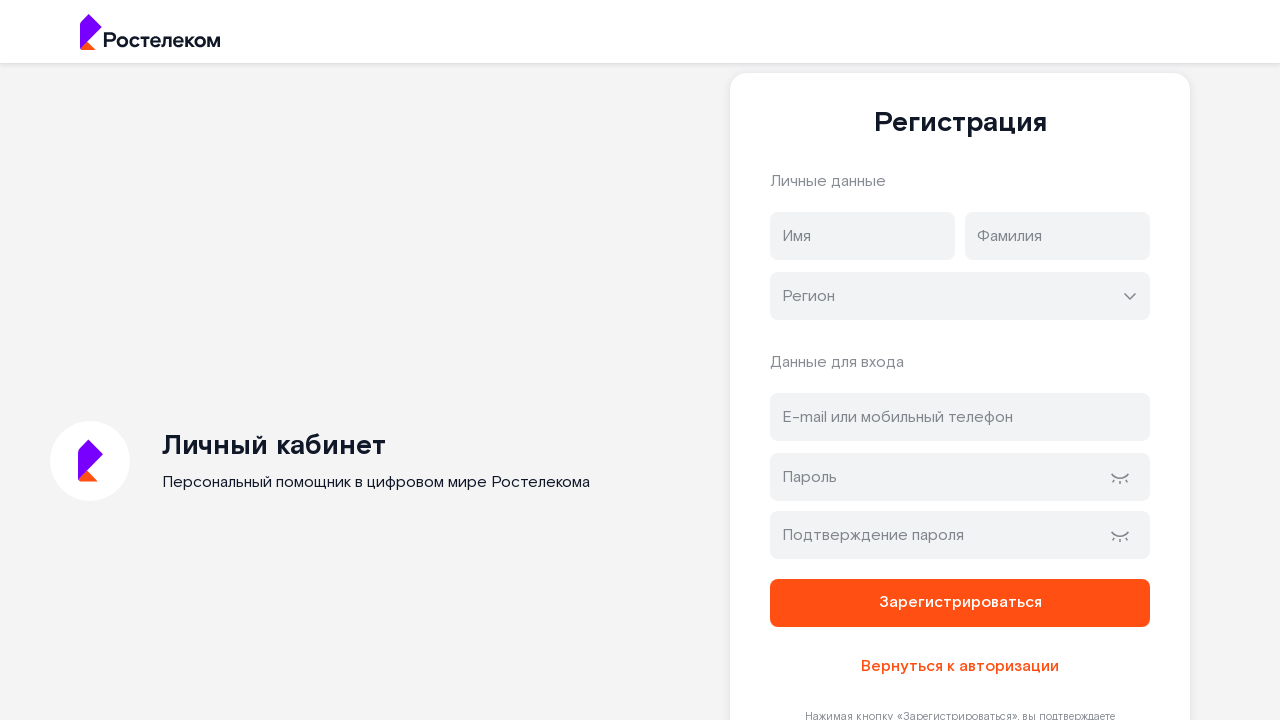

Personal data section 'Личные данные' appeared
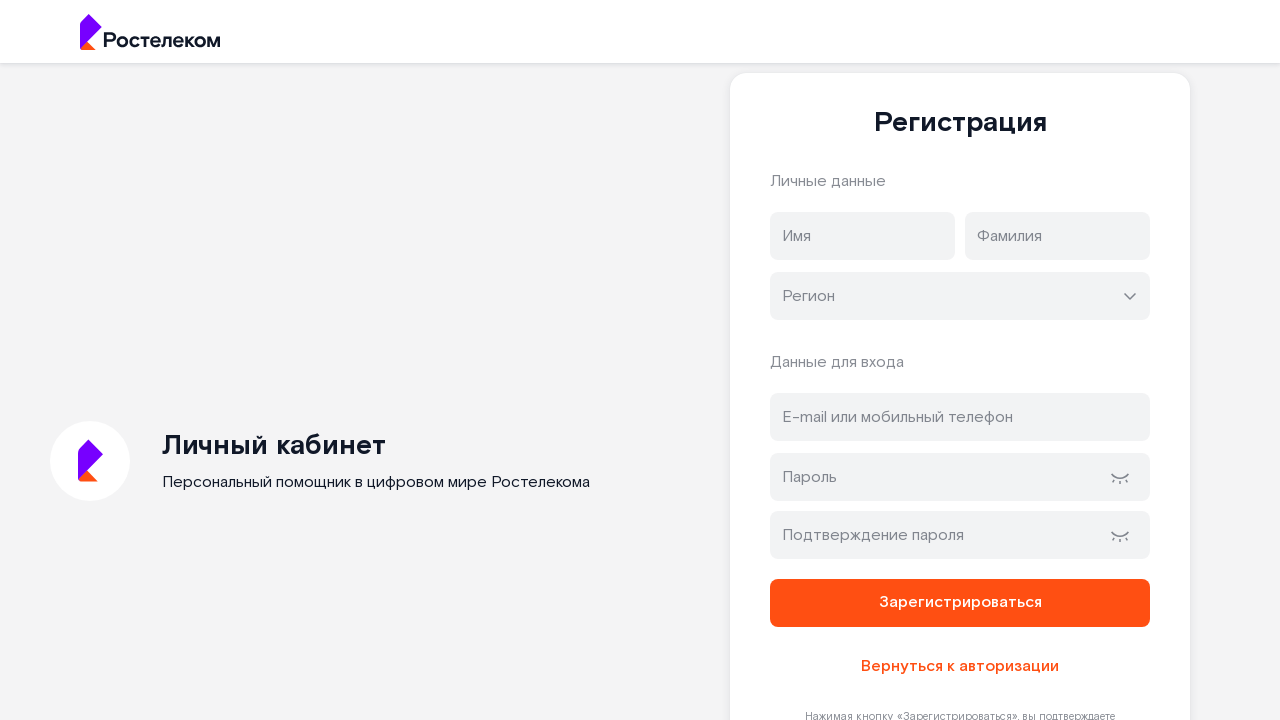

Submit button is present on registration form
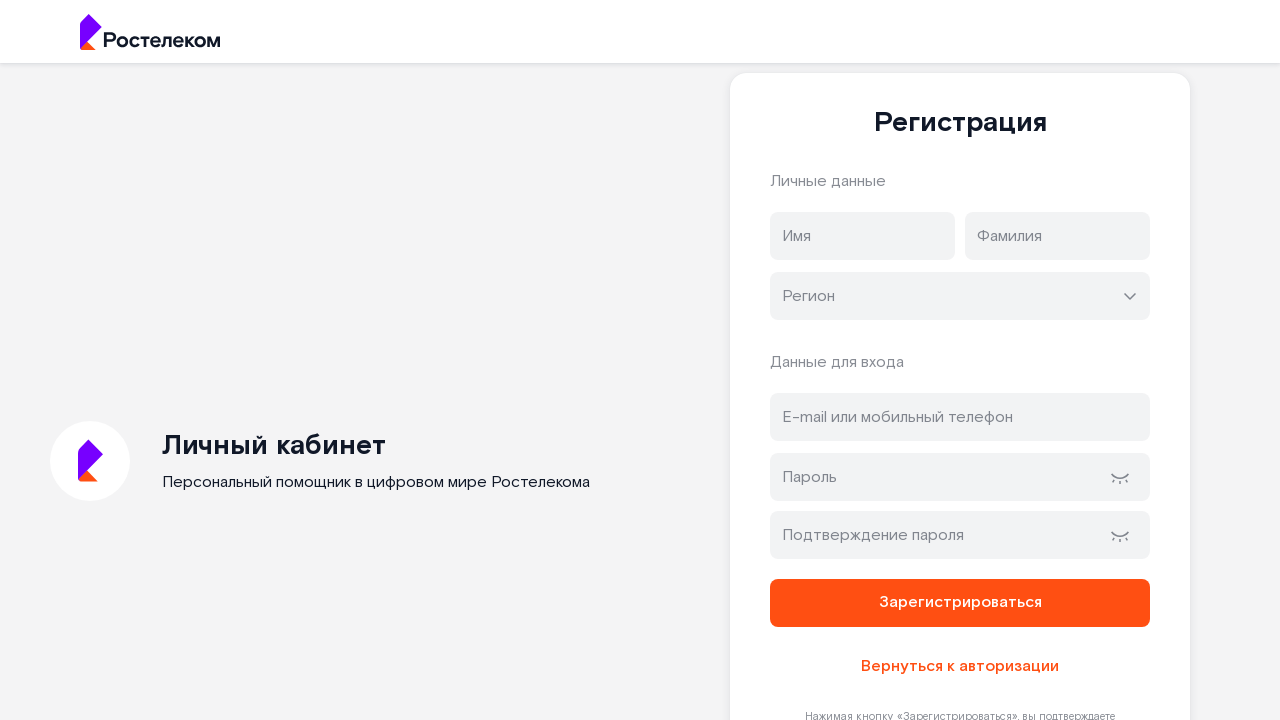

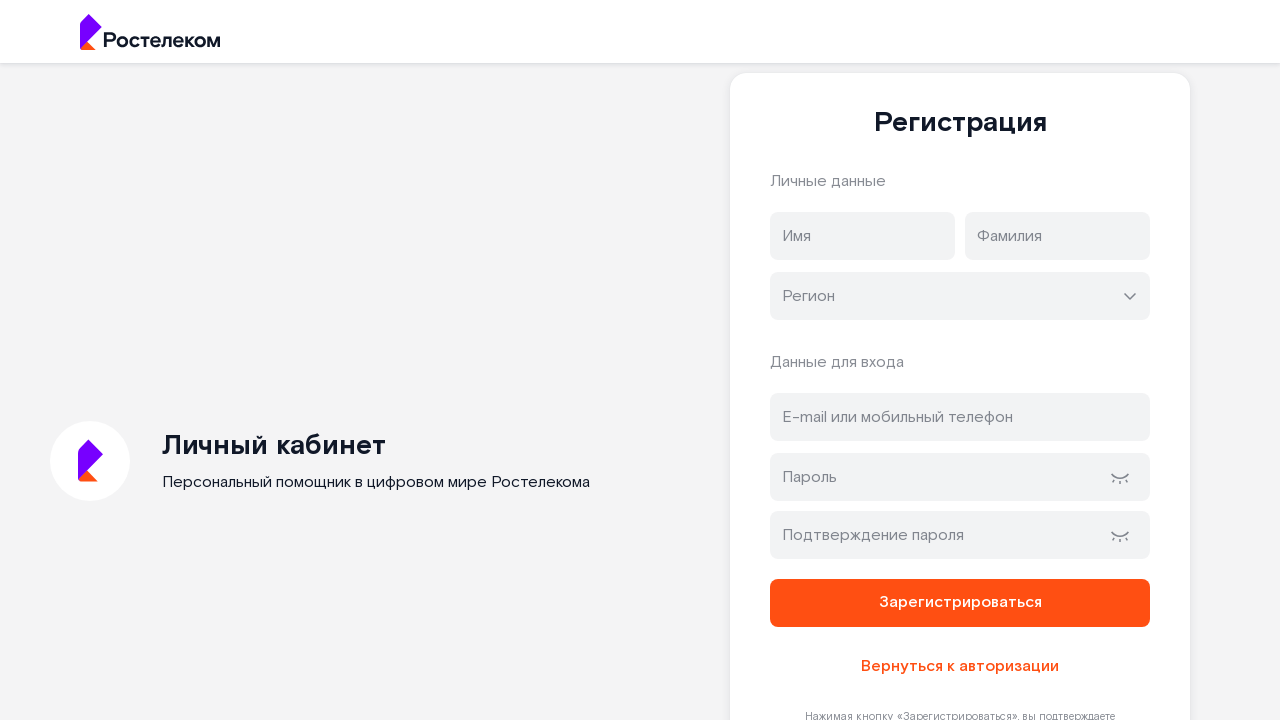